Tests link navigation in the footer section by opening each link in a new tab and verifying the page titles

Starting URL: https://rahulshettyacademy.com/AutomationPractice/

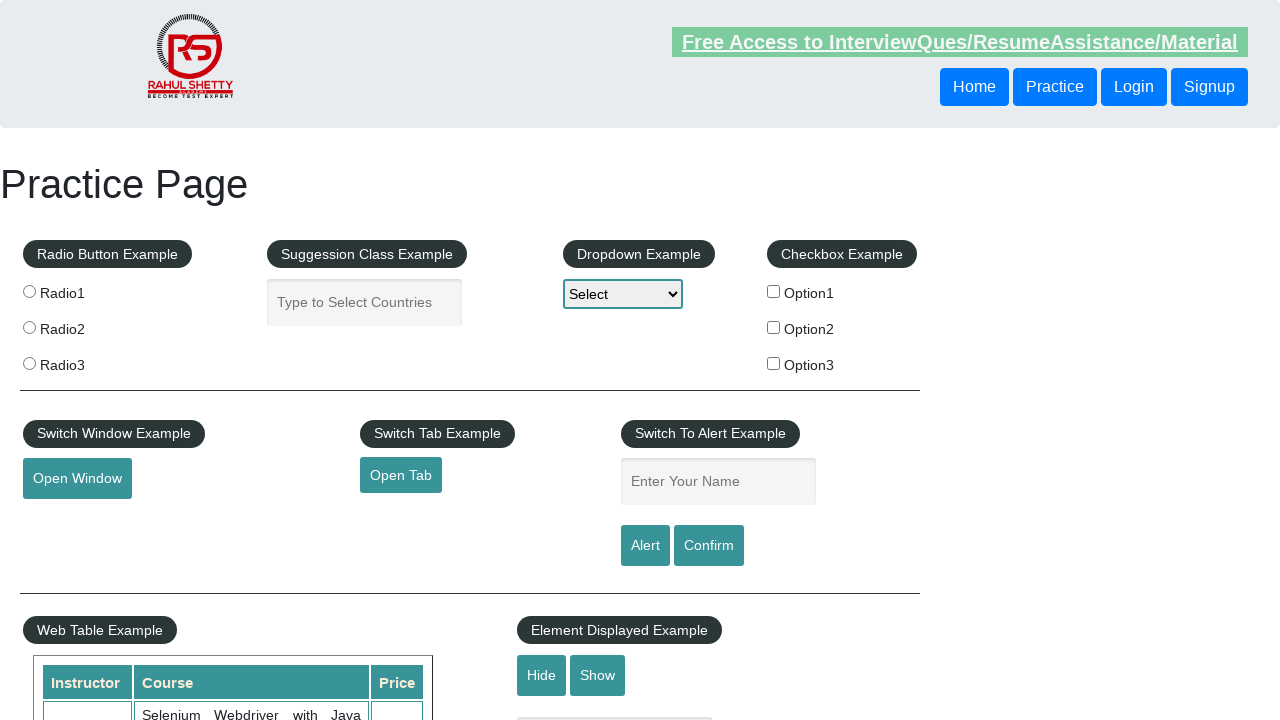

Counted total links on the page
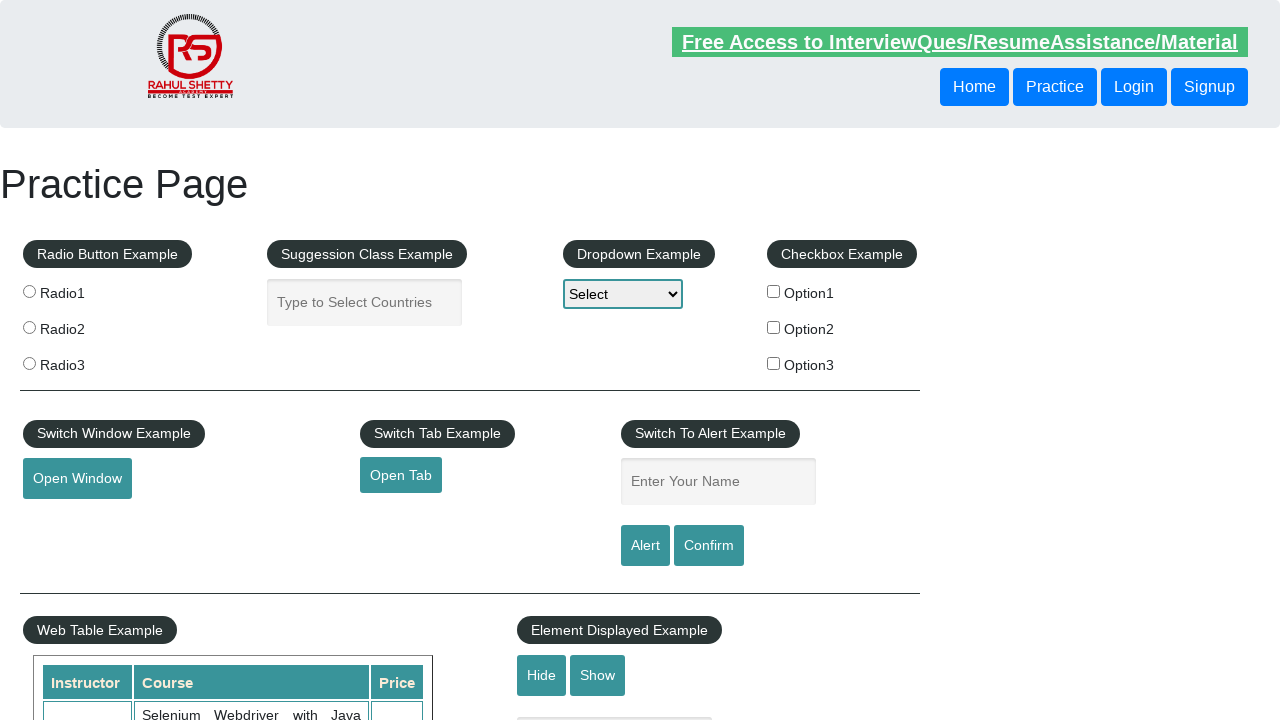

Located footer section and counted total links in footer
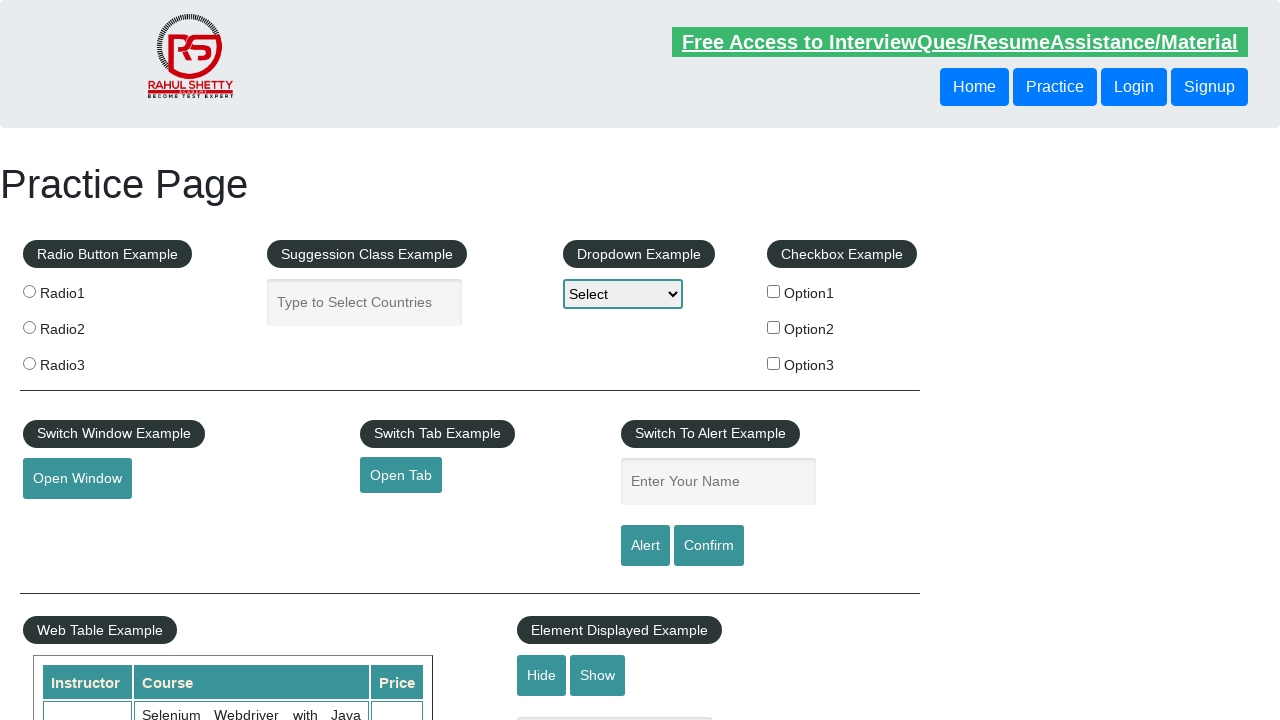

Located first column of footer and counted links in column
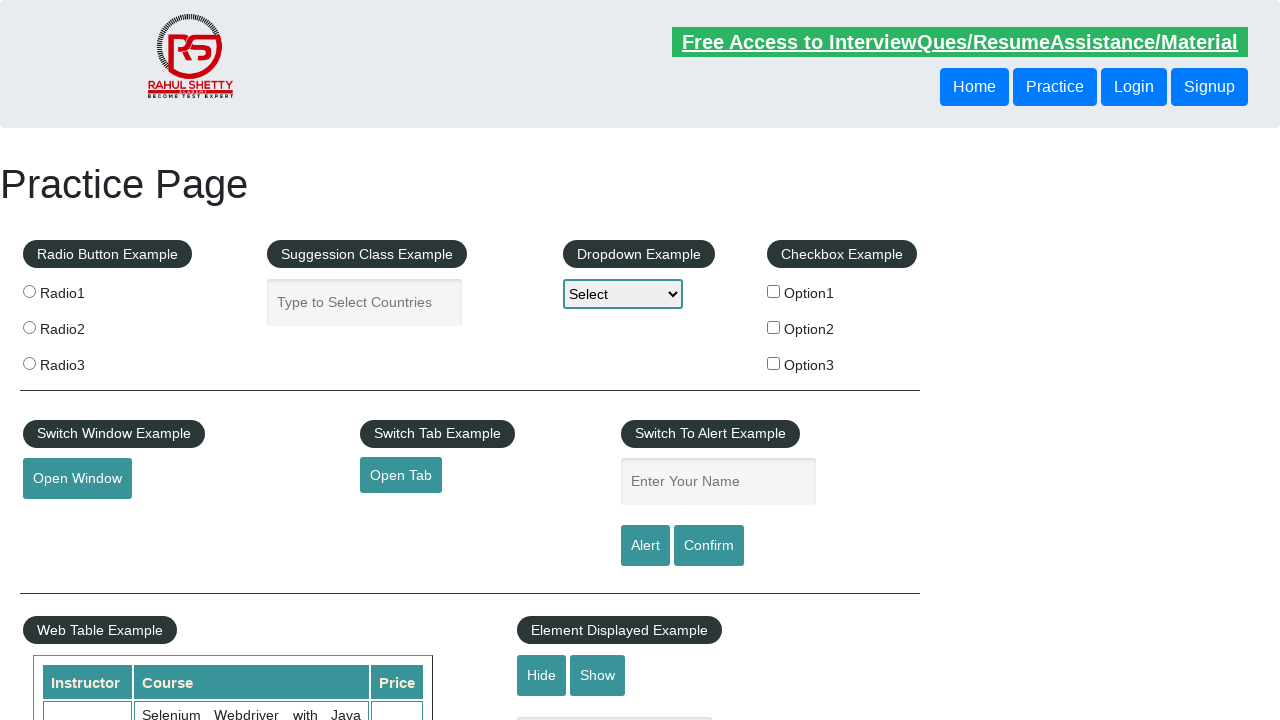

Located footer link at index 1
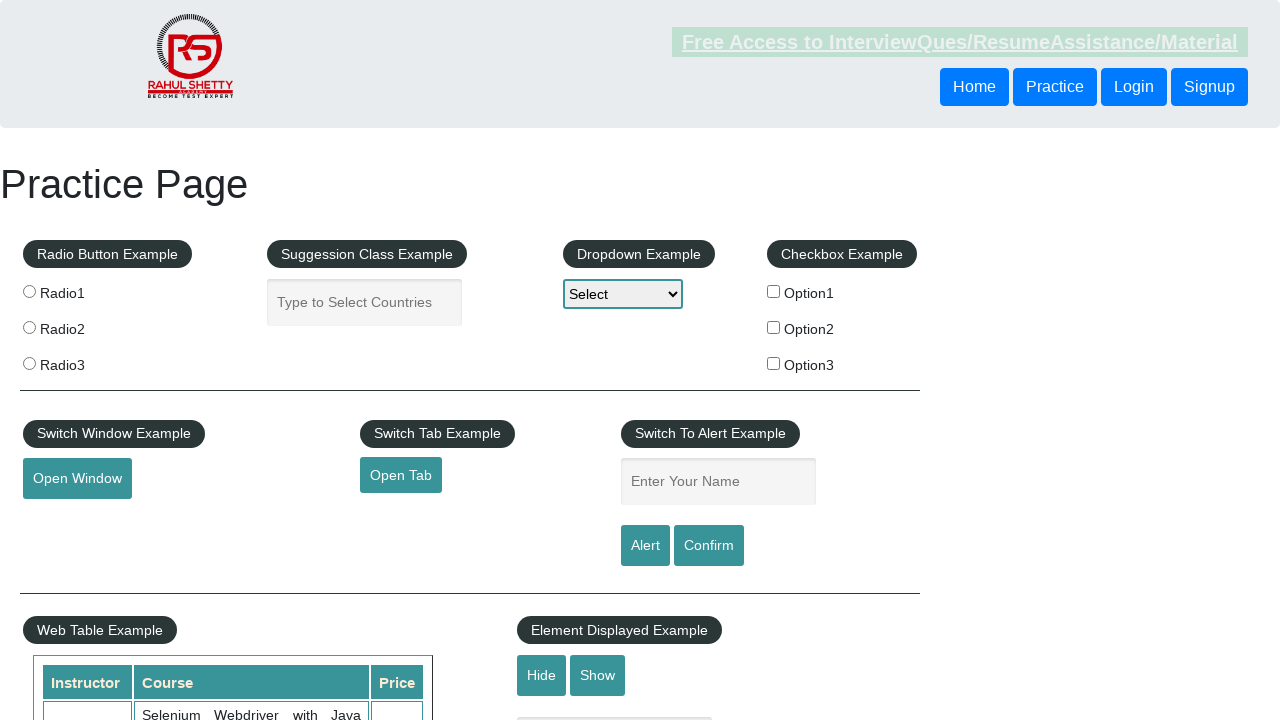

Opened footer link 1 in new tab using Ctrl+click at (68, 520) on #gf-BIG >> xpath=//table/tbody/tr/td[1]/ul >> a >> nth=1
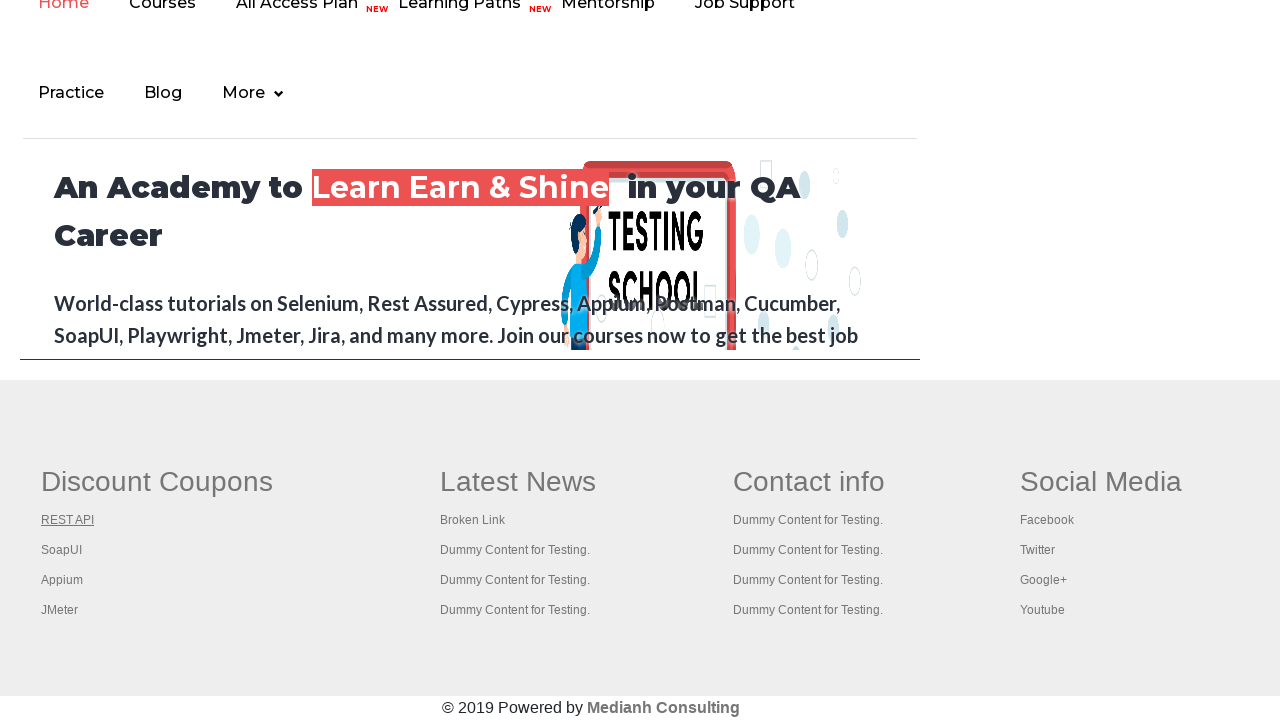

Retrieved page title from new tab: 'REST API Tutorial'
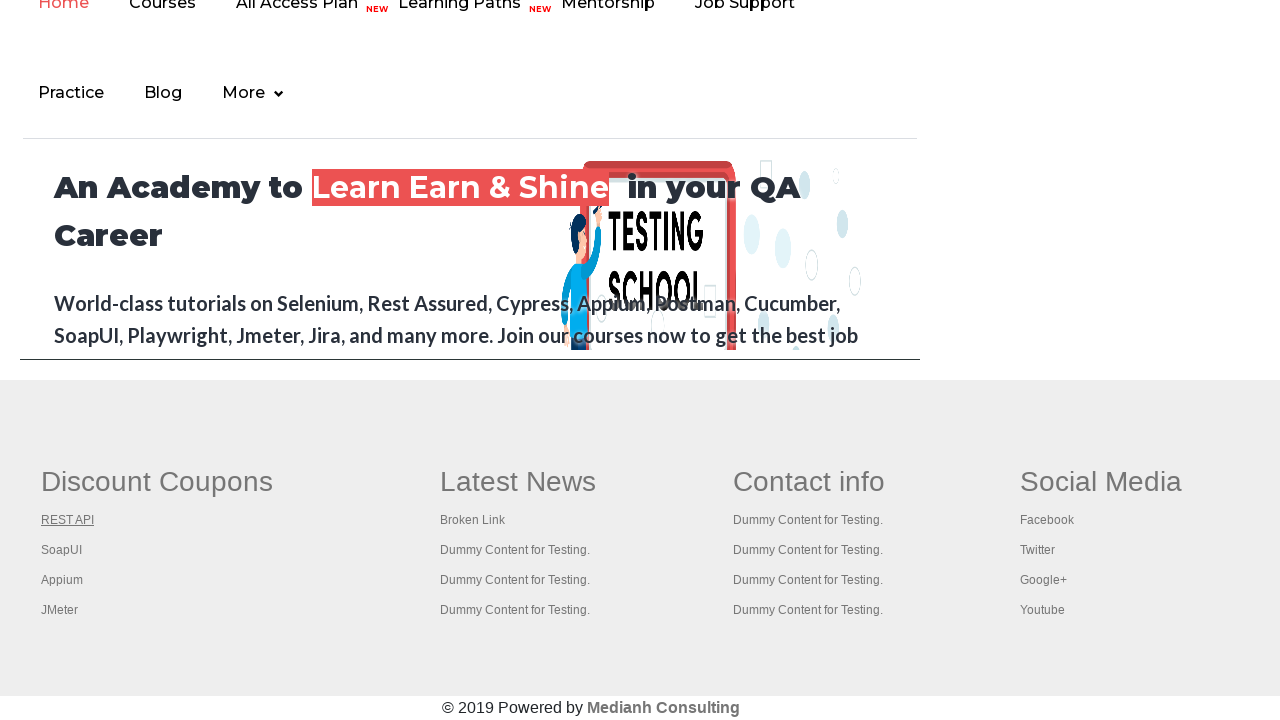

Closed new tab for link 1
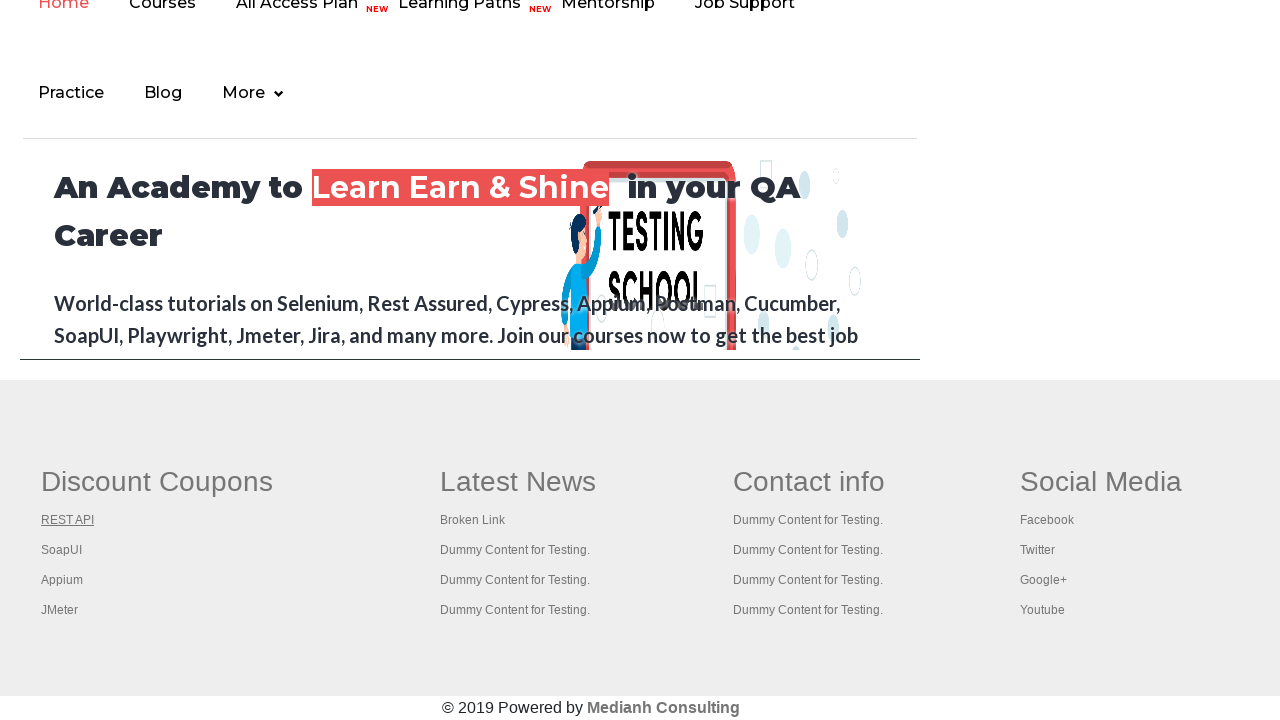

Located footer link at index 2
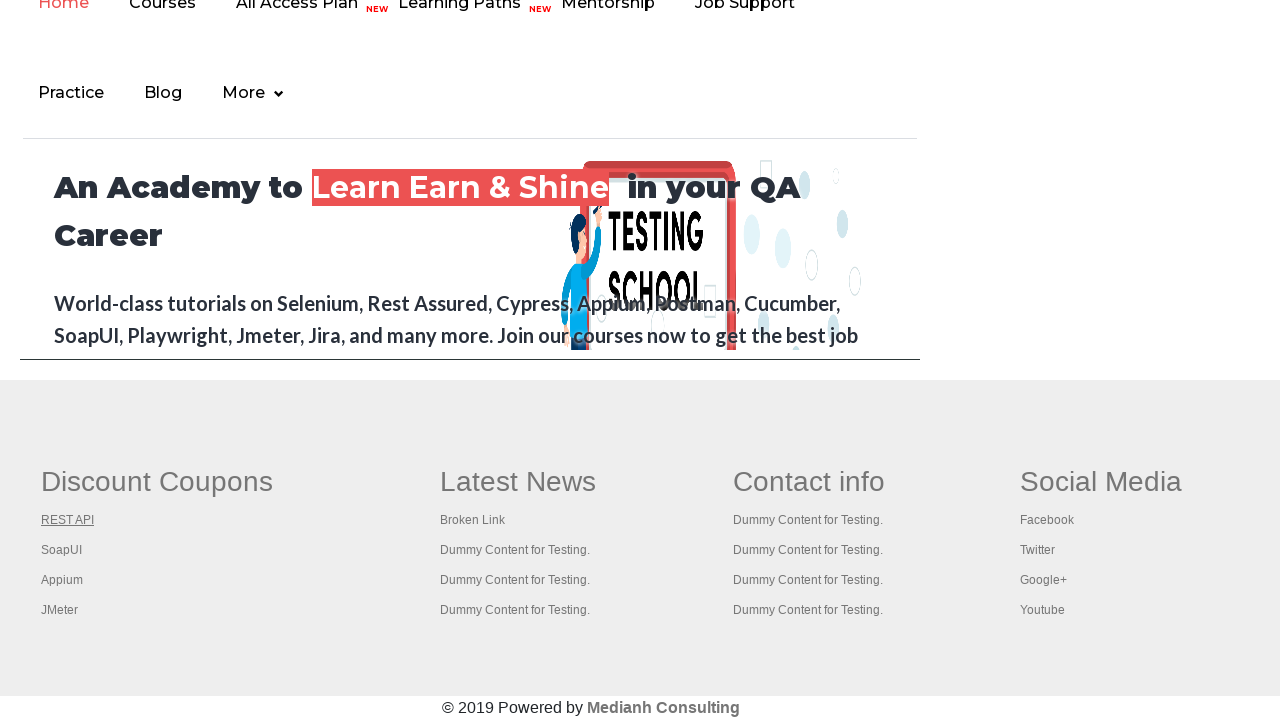

Opened footer link 2 in new tab using Ctrl+click at (62, 550) on #gf-BIG >> xpath=//table/tbody/tr/td[1]/ul >> a >> nth=2
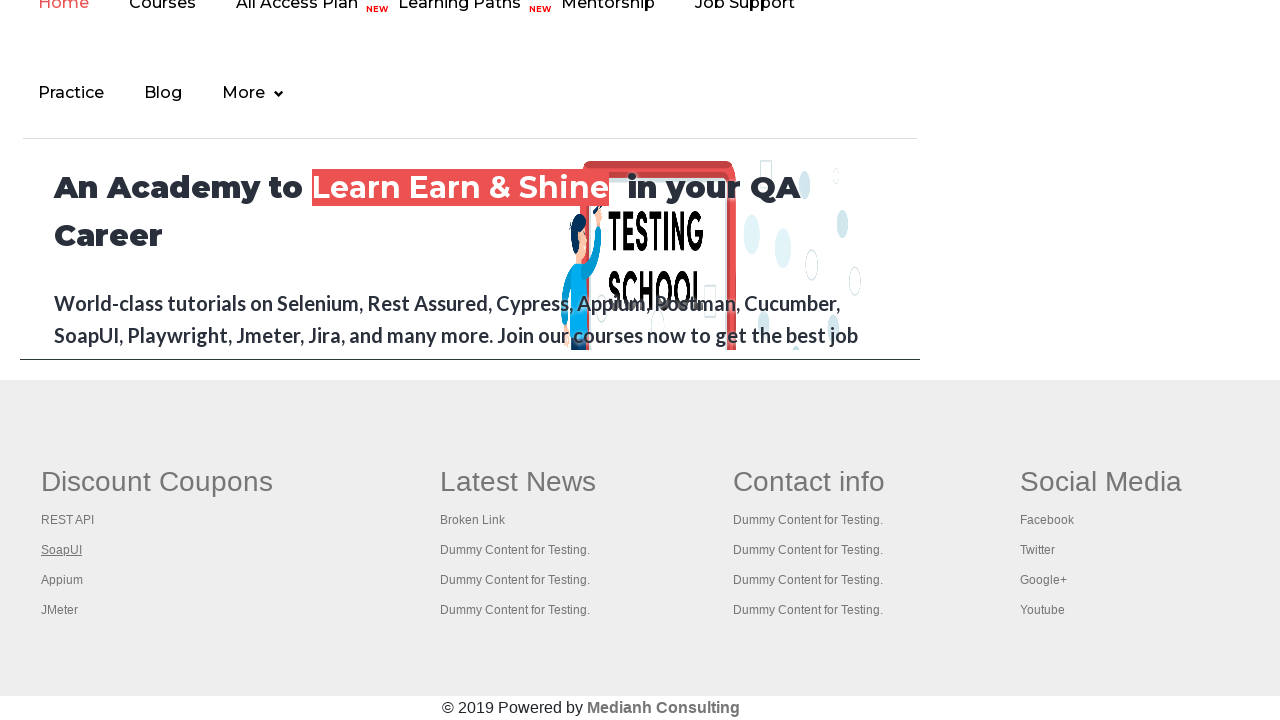

Retrieved page title from new tab: 'The World’s Most Popular API Testing Tool | SoapUI'
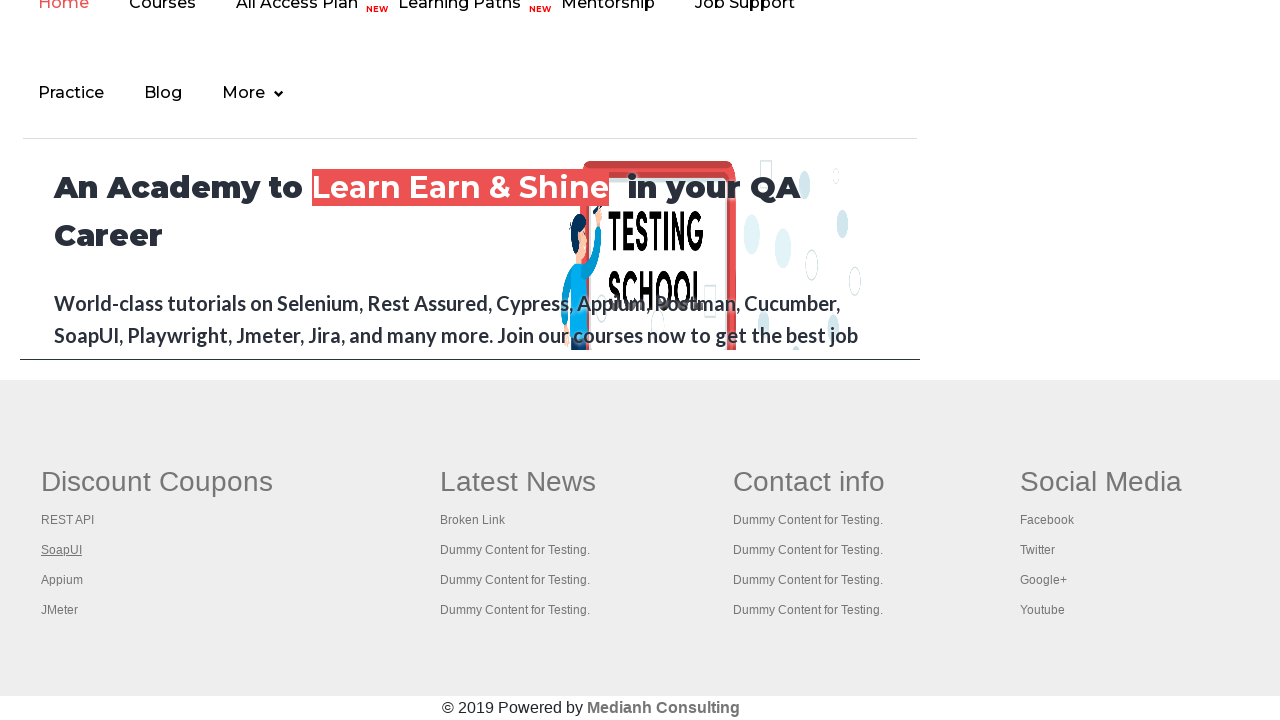

Closed new tab for link 2
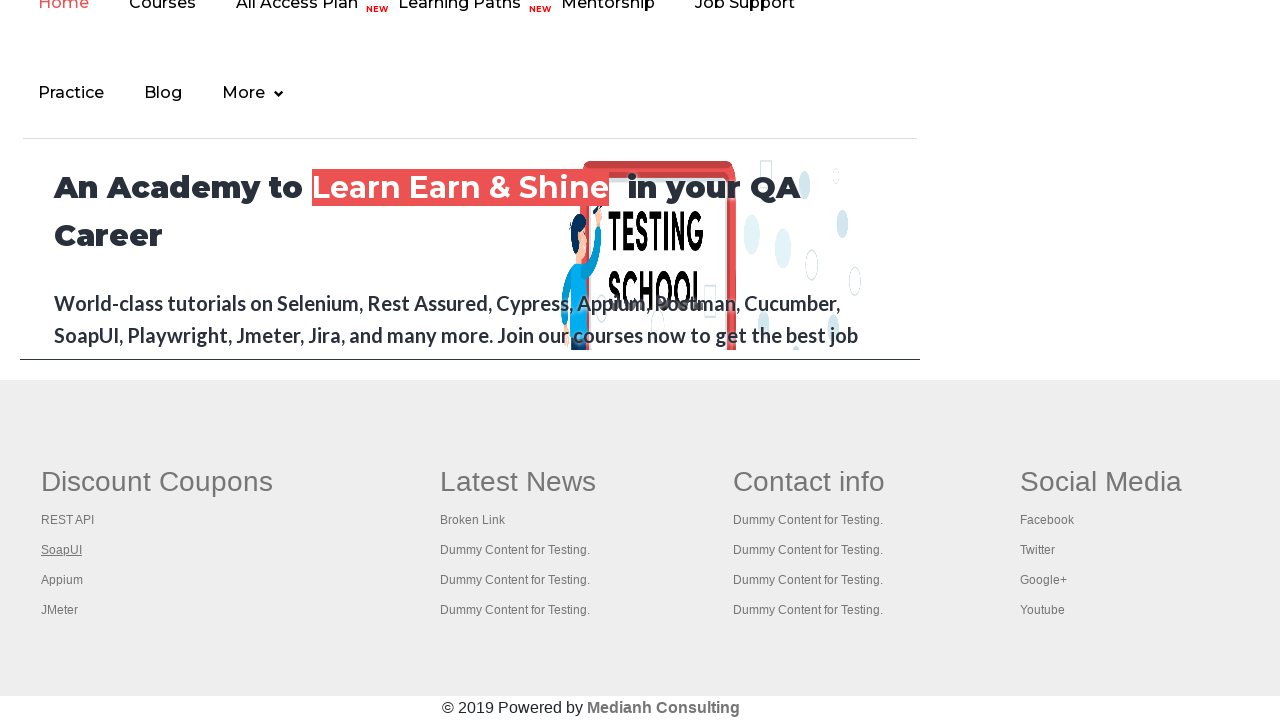

Located footer link at index 3
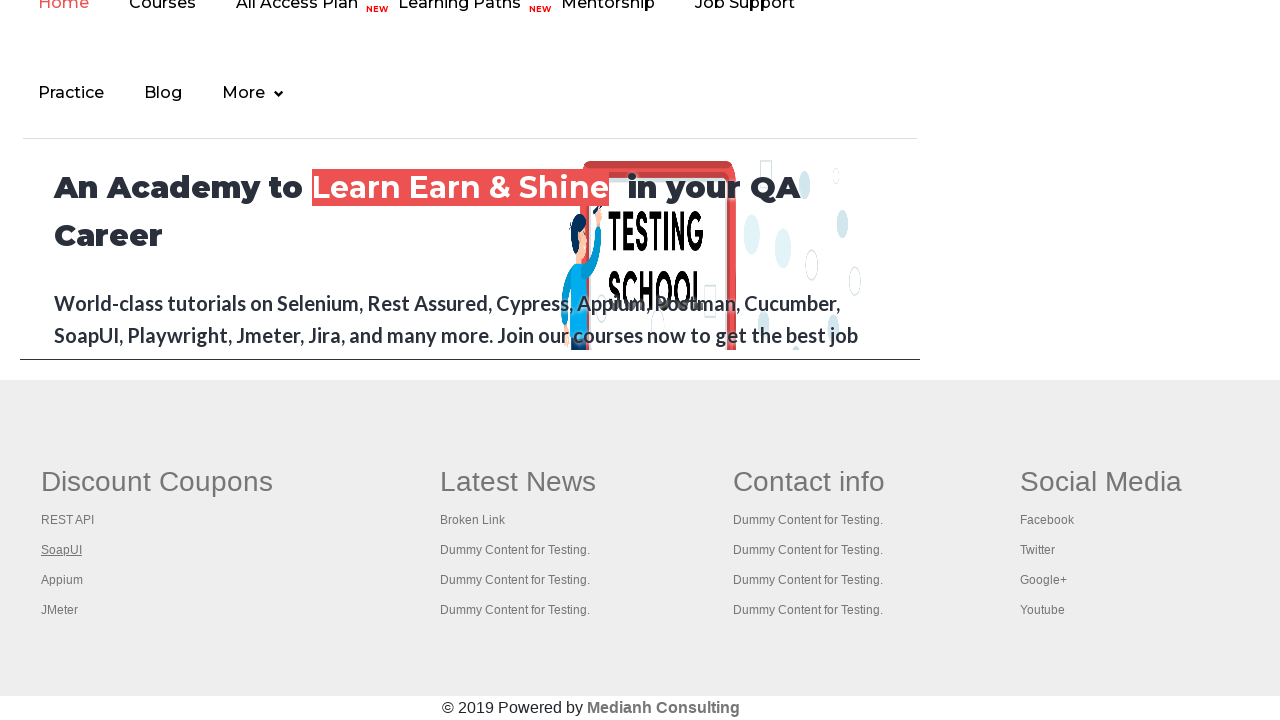

Opened footer link 3 in new tab using Ctrl+click at (62, 580) on #gf-BIG >> xpath=//table/tbody/tr/td[1]/ul >> a >> nth=3
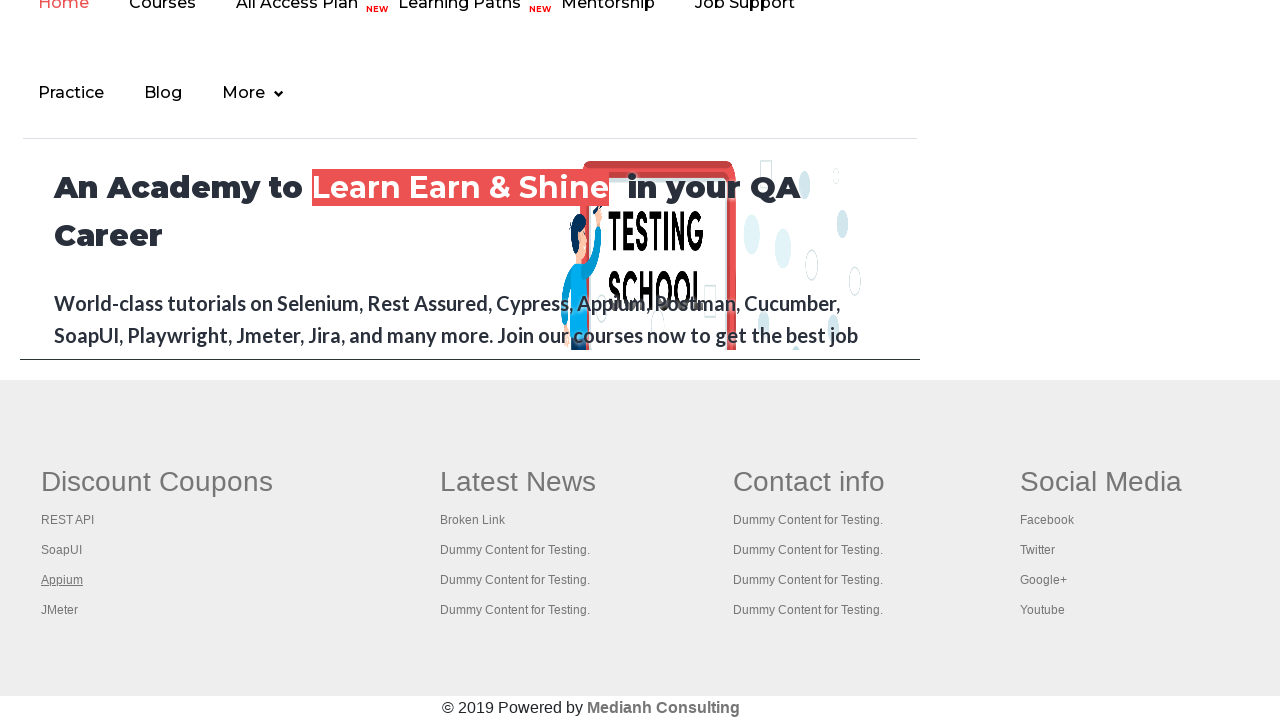

Retrieved page title from new tab: ''
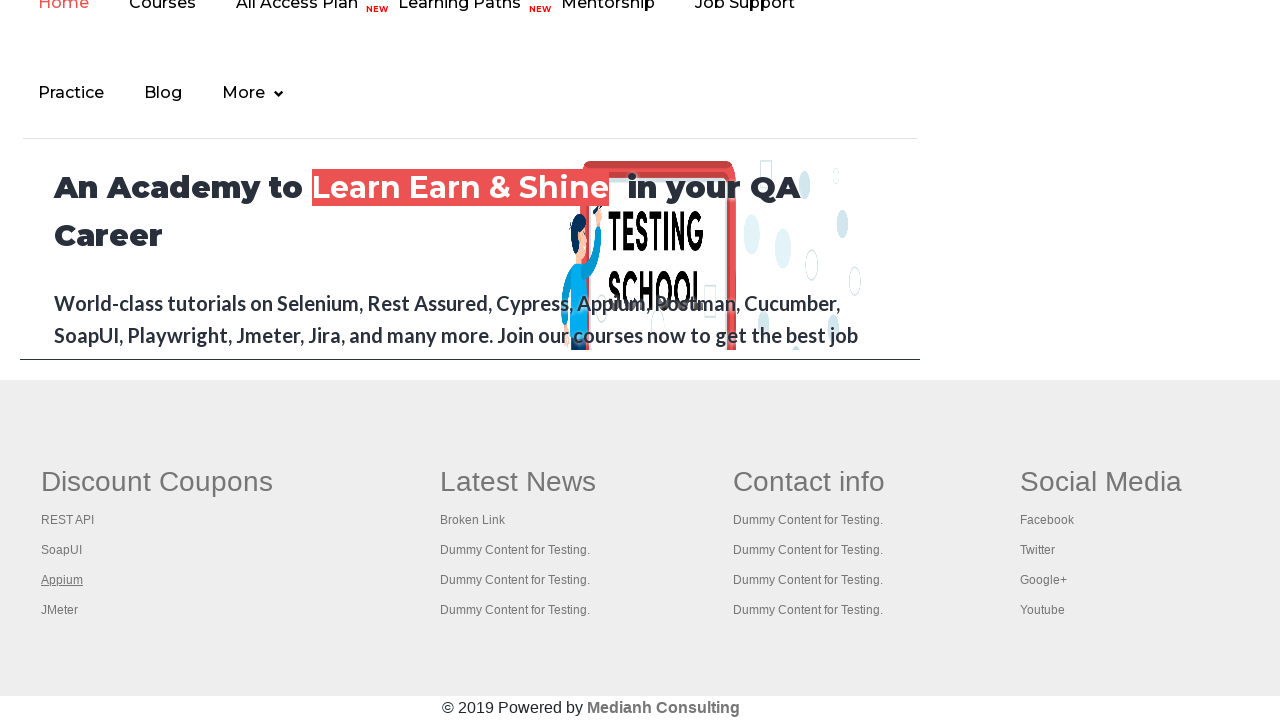

Closed new tab for link 3
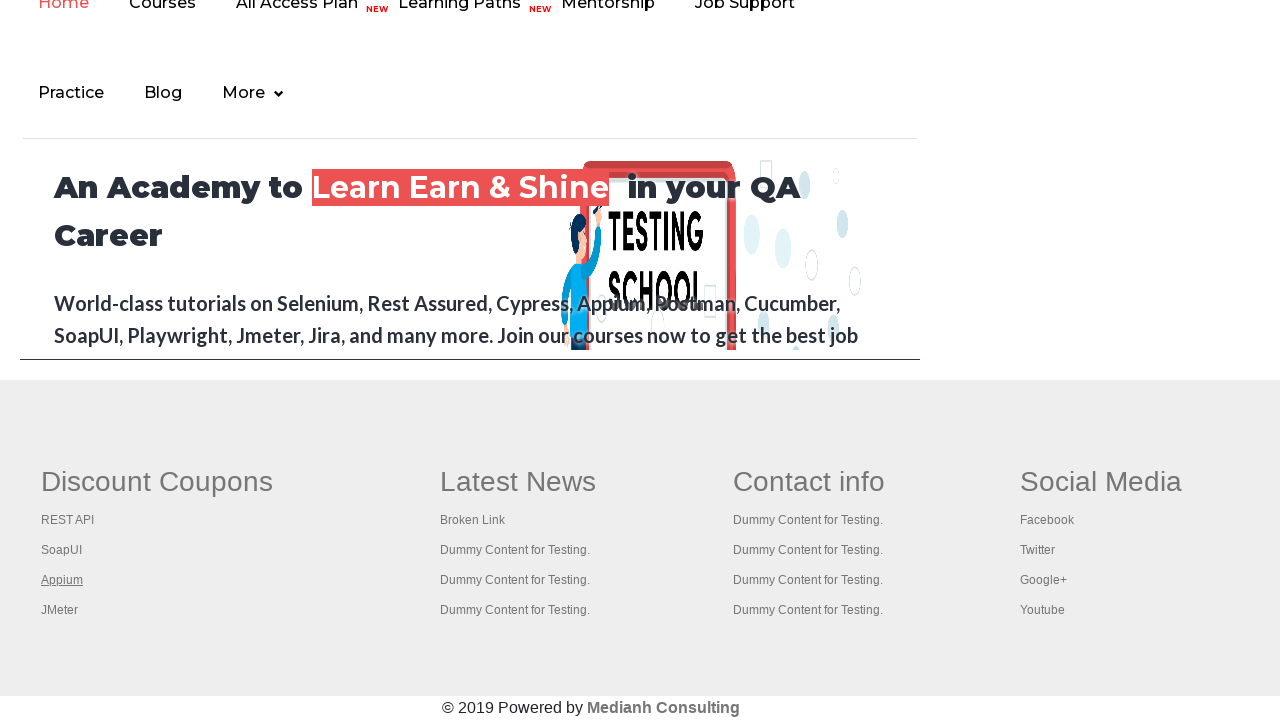

Located footer link at index 4
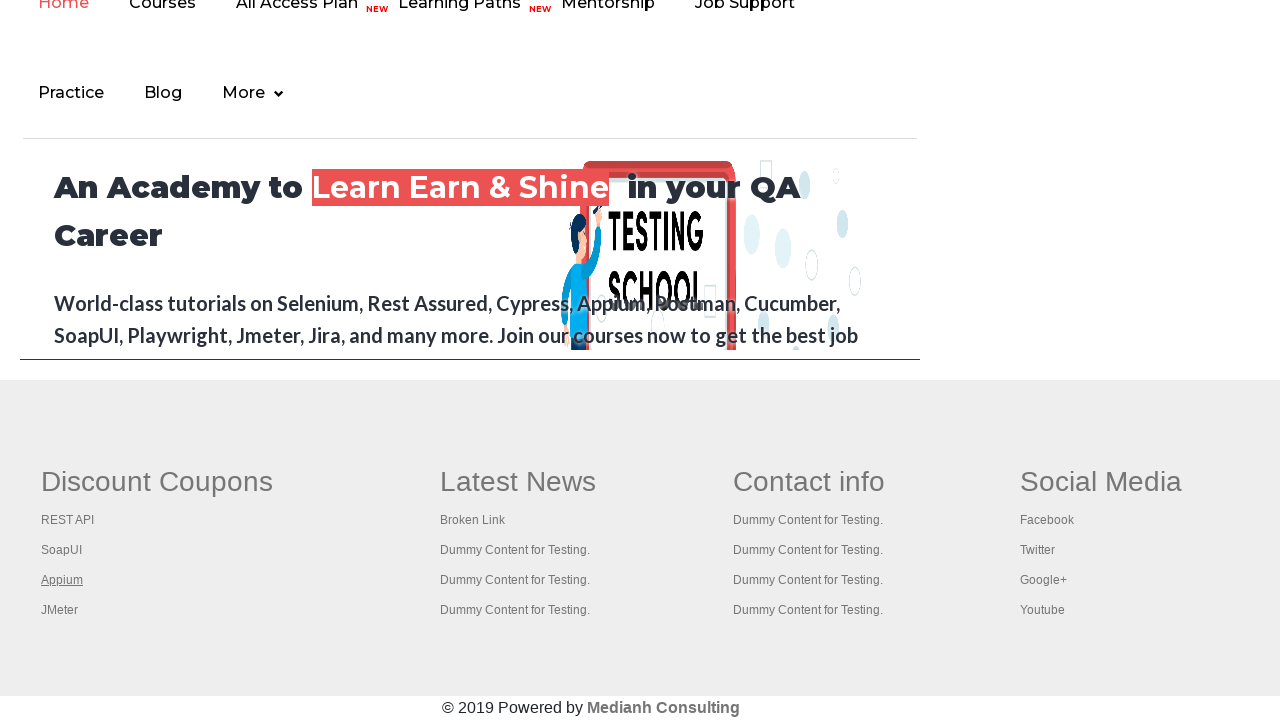

Opened footer link 4 in new tab using Ctrl+click at (60, 610) on #gf-BIG >> xpath=//table/tbody/tr/td[1]/ul >> a >> nth=4
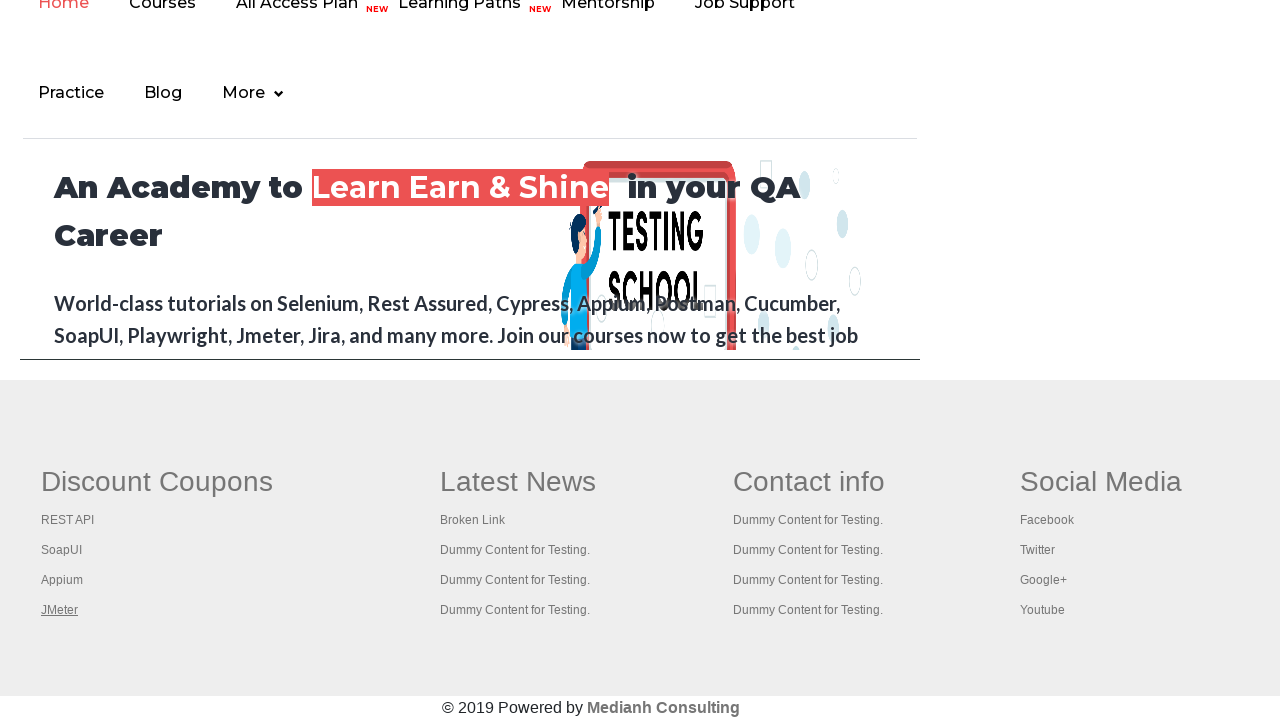

Retrieved page title from new tab: 'Apache JMeter - Apache JMeter™'
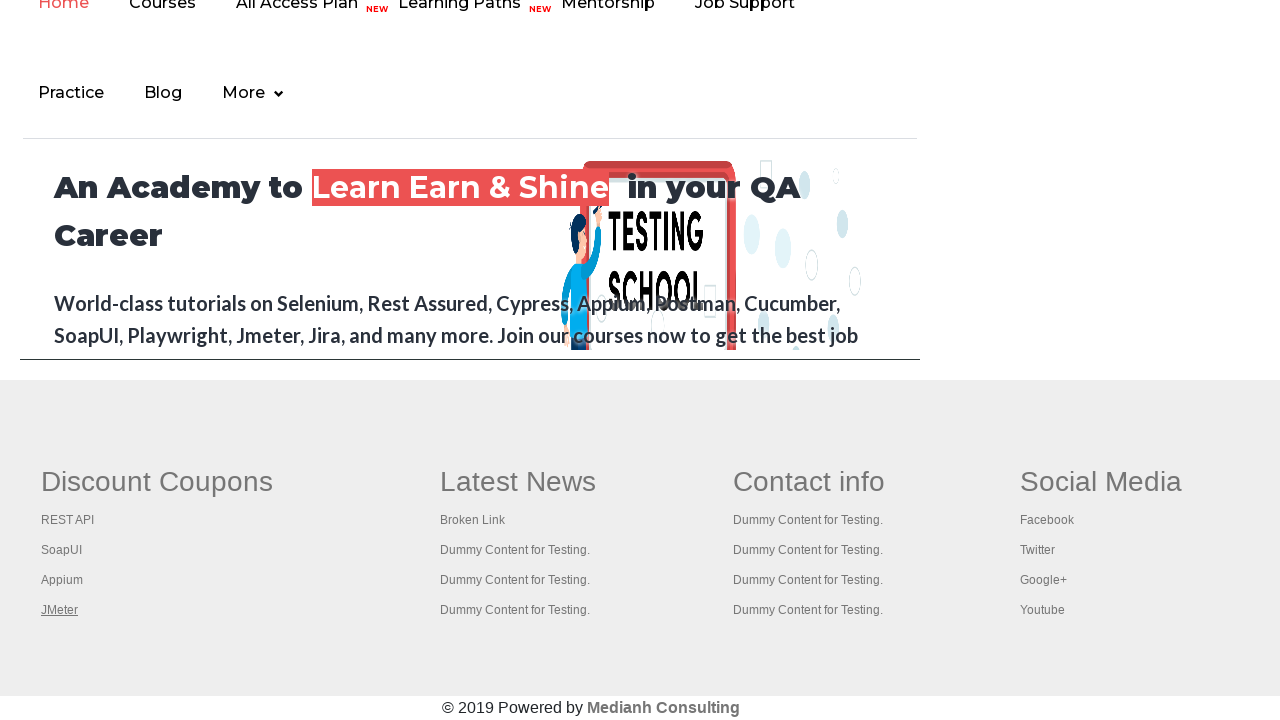

Closed new tab for link 4
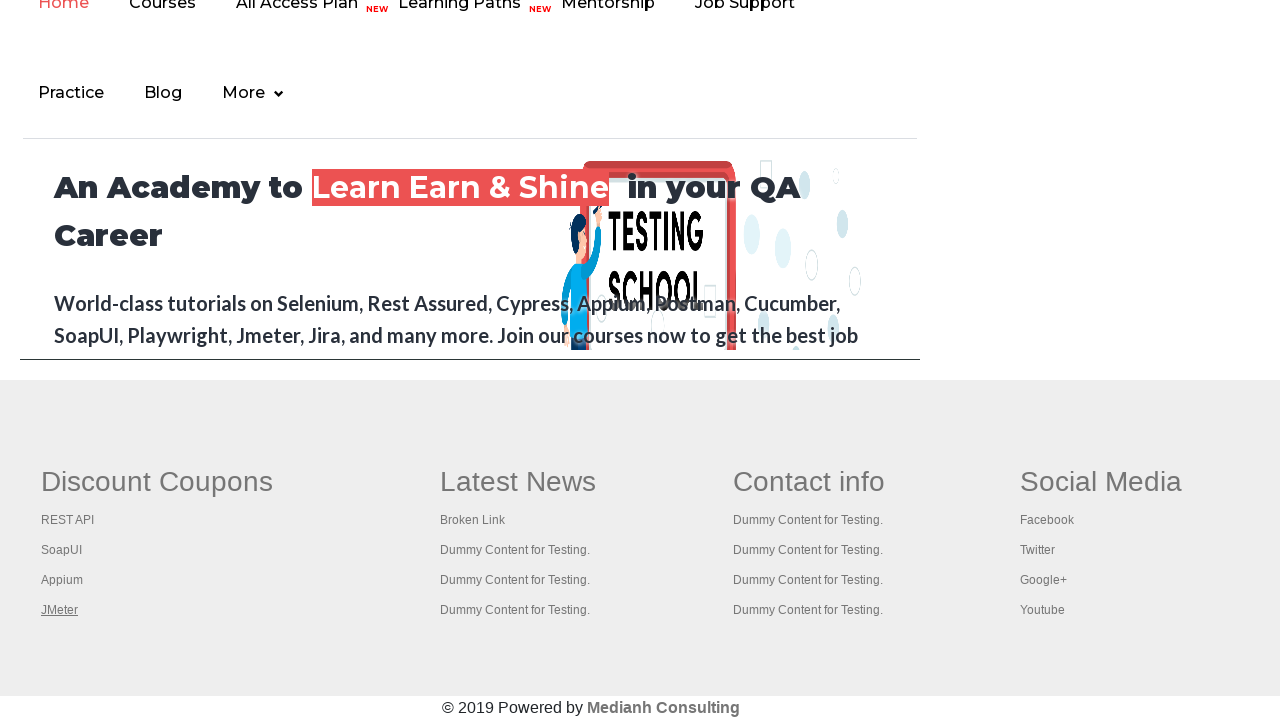

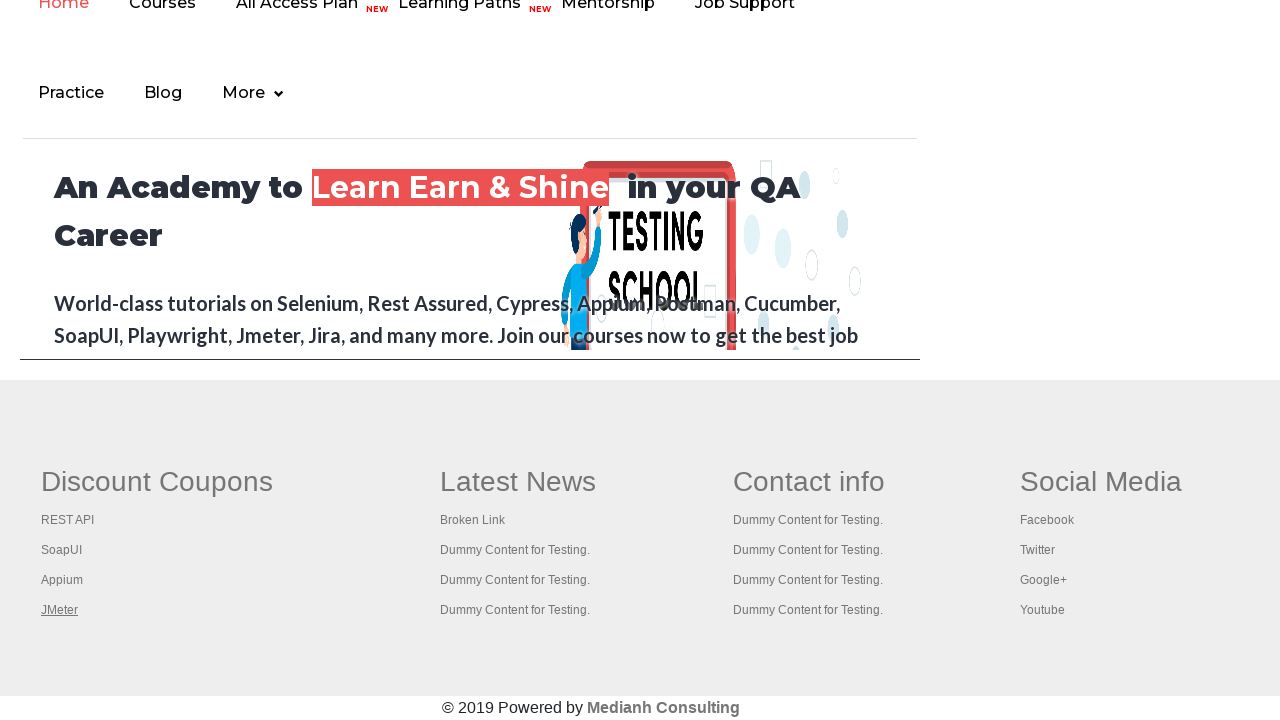